Tests double-click functionality on the DemoQA buttons page by performing a double-click action on the designated button

Starting URL: https://demoqa.com/buttons

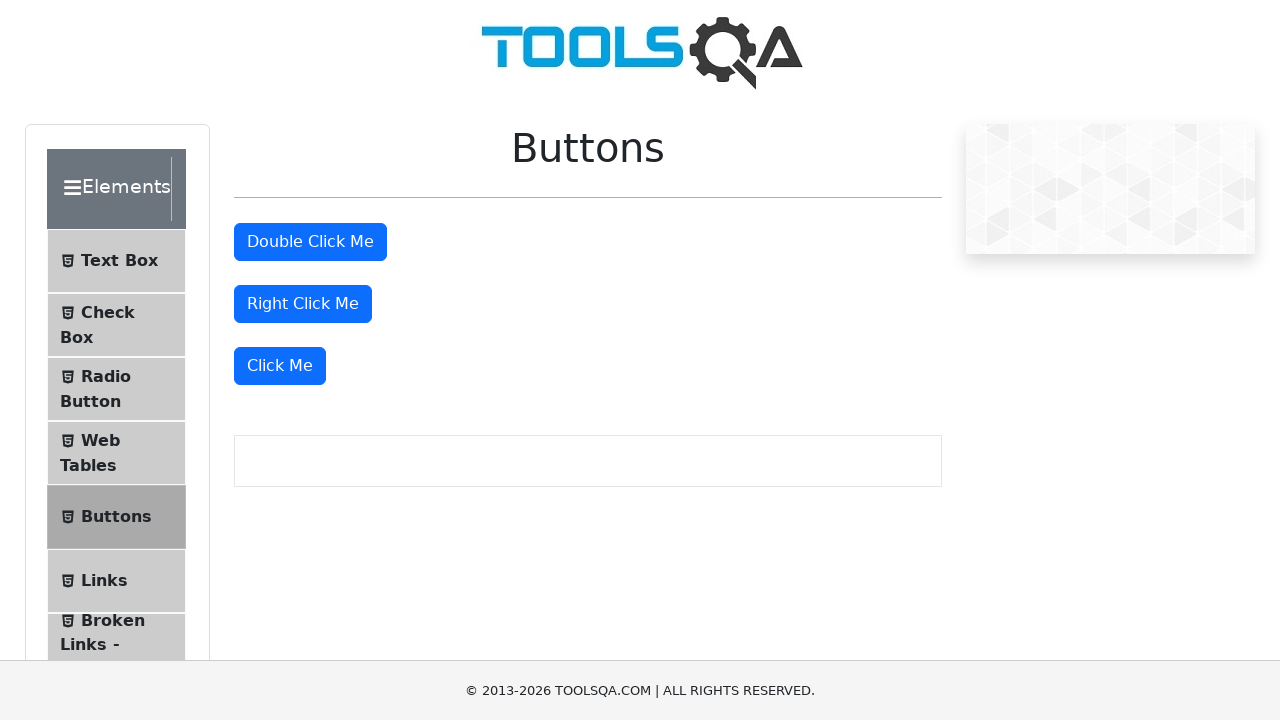

Navigated to DemoQA buttons page
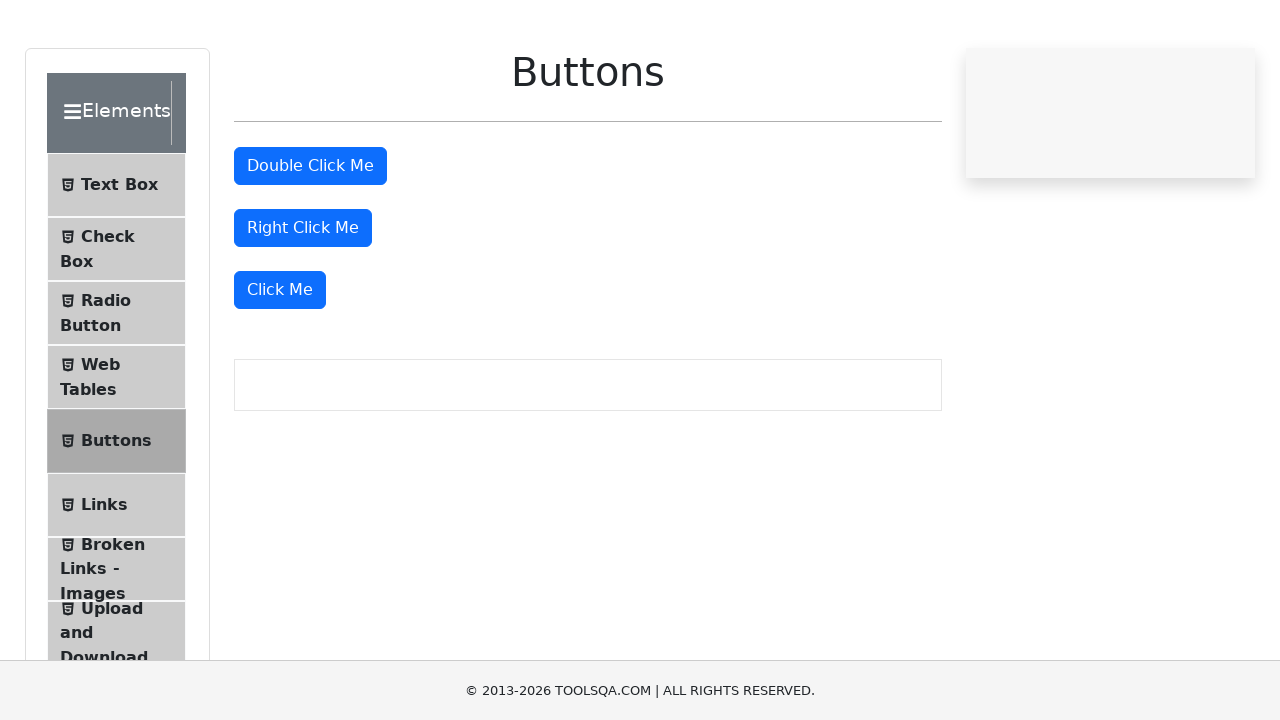

Double-clicked the 'Double Click Me' button at (310, 242) on #doubleClickBtn
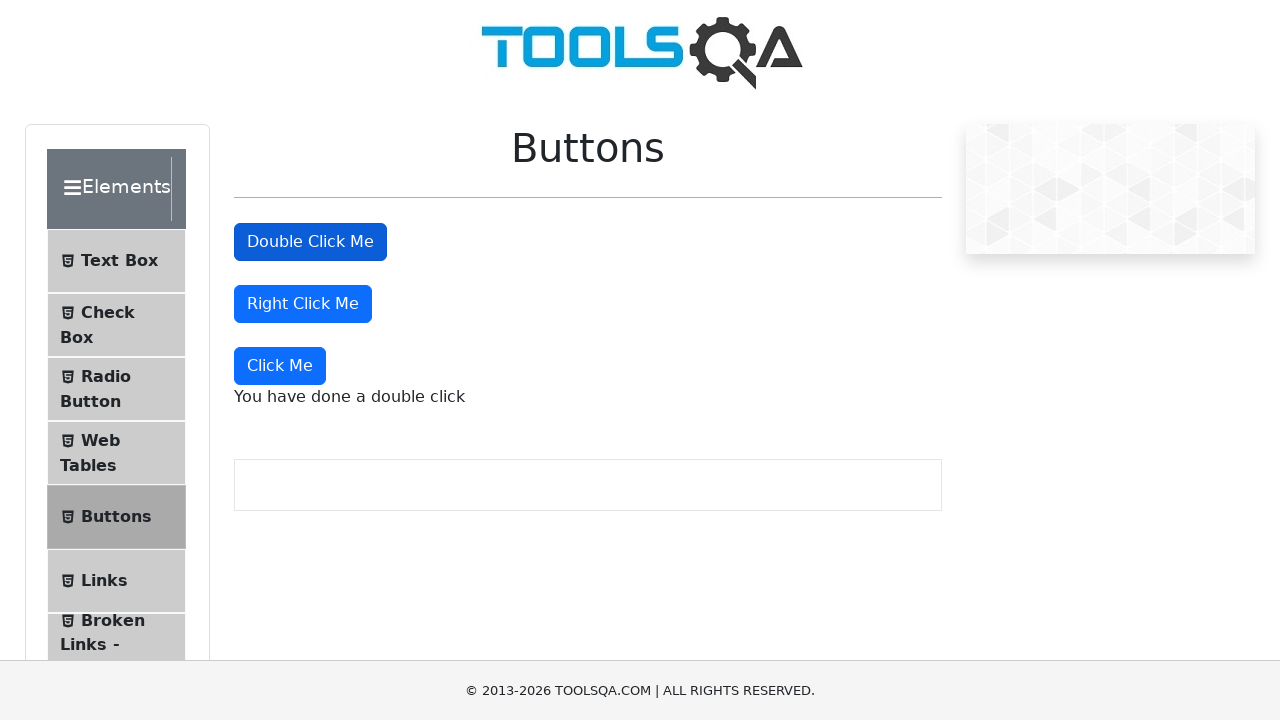

Double-click message appeared on page
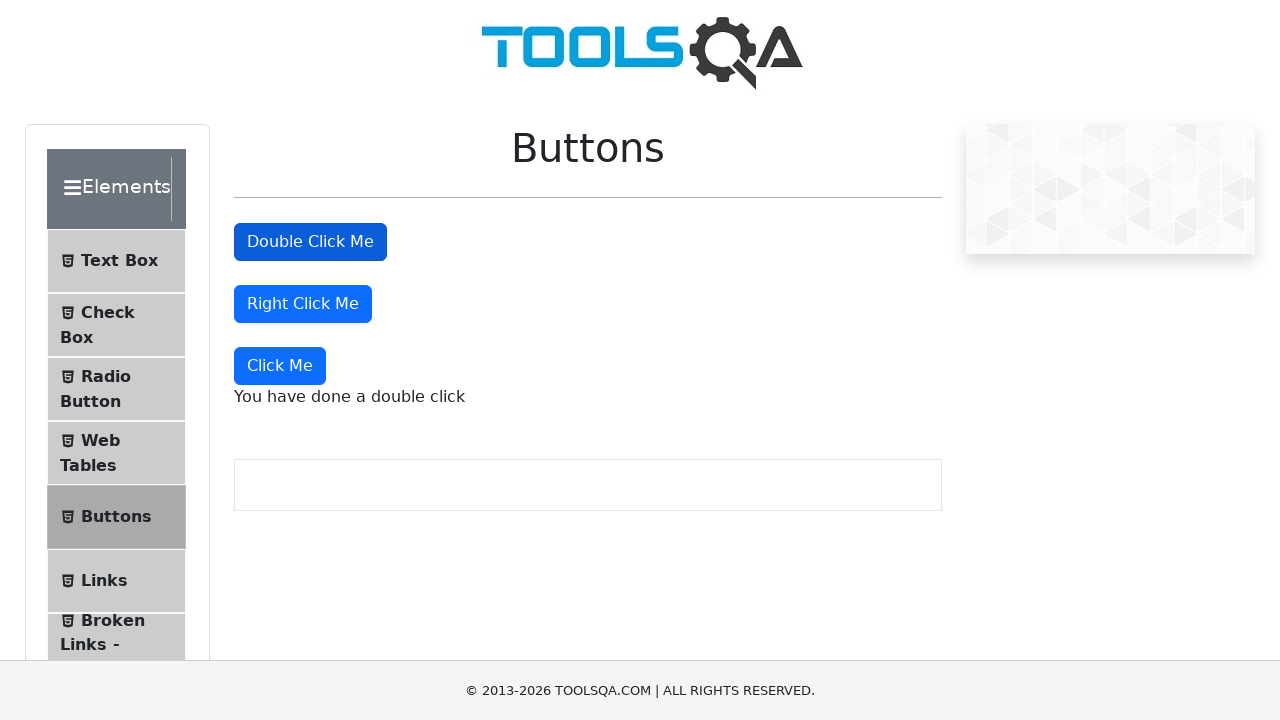

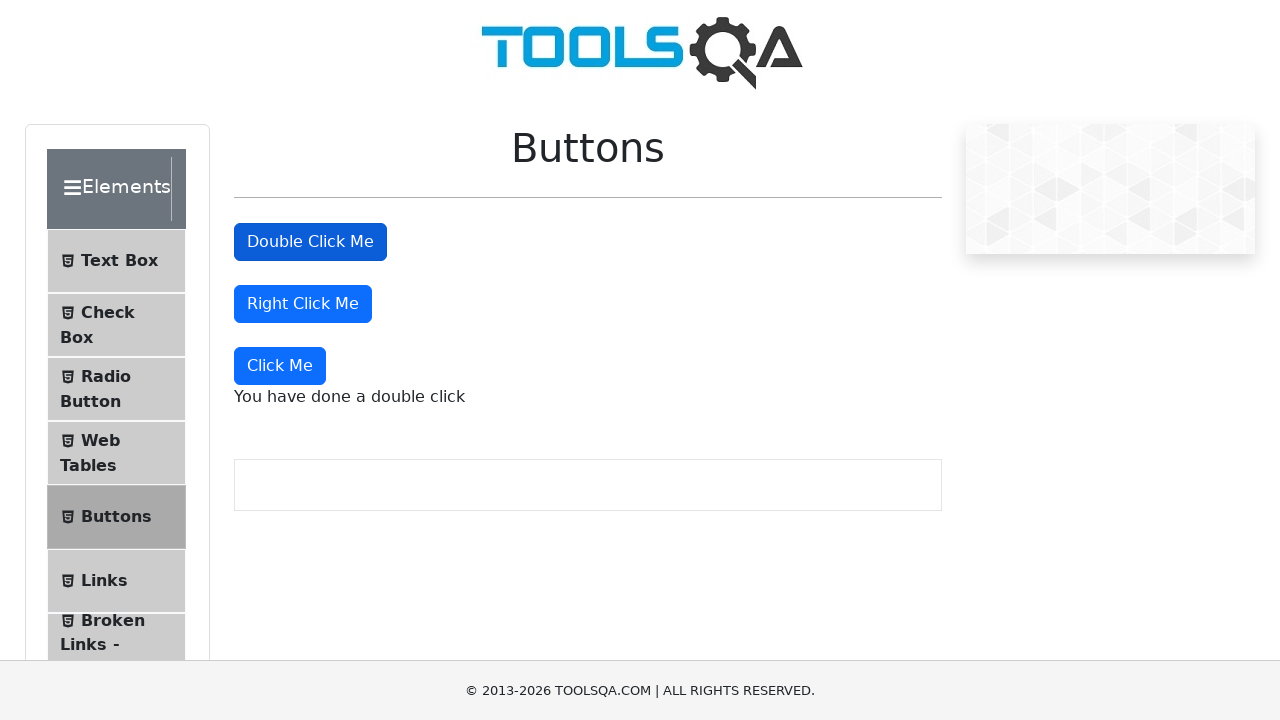